Tests logout functionality from the inventory page

Starting URL: https://www.saucedemo.com/

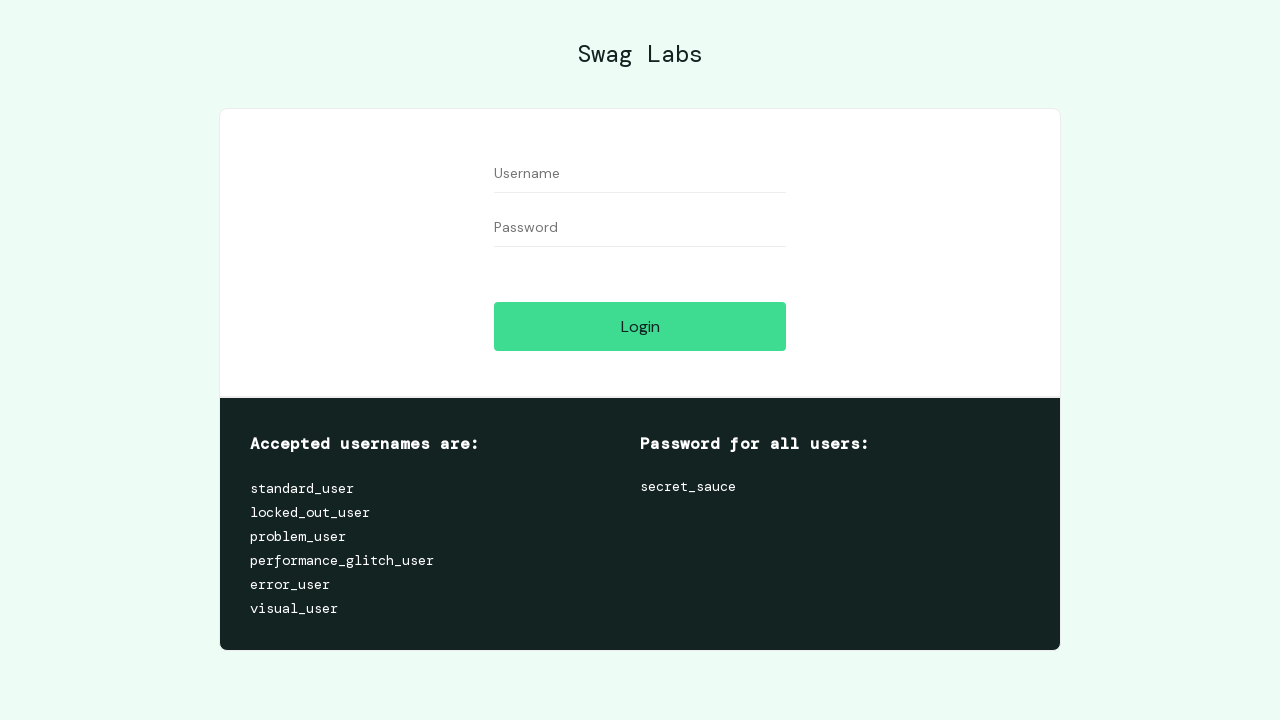

Filled username field with 'standard_user' on #user-name
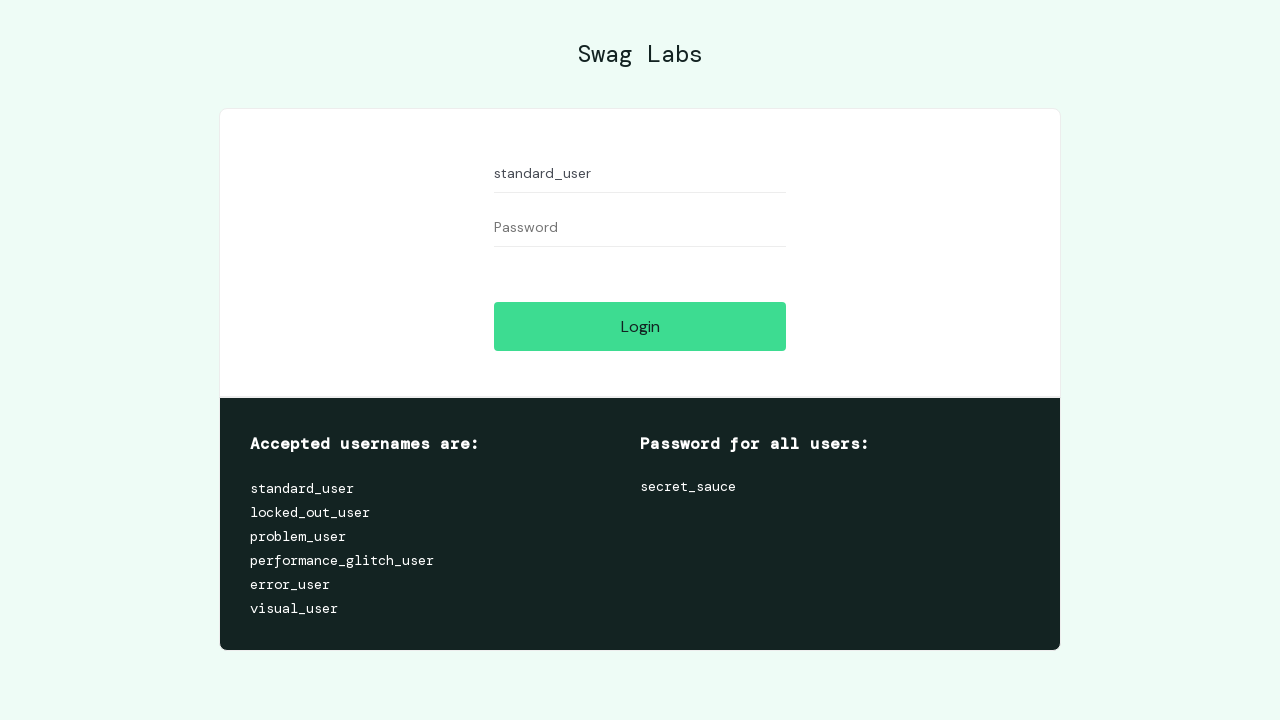

Filled password field with 'secret_sauce' on #password
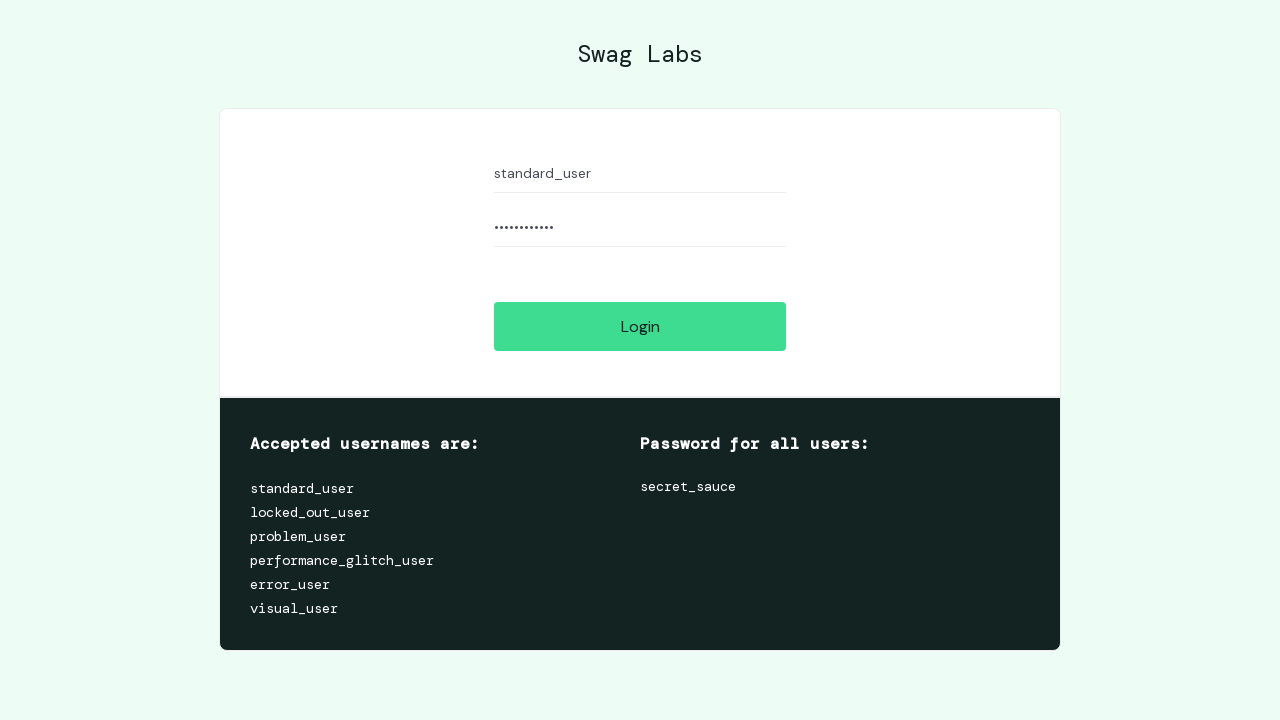

Clicked login button at (640, 326) on #login-button
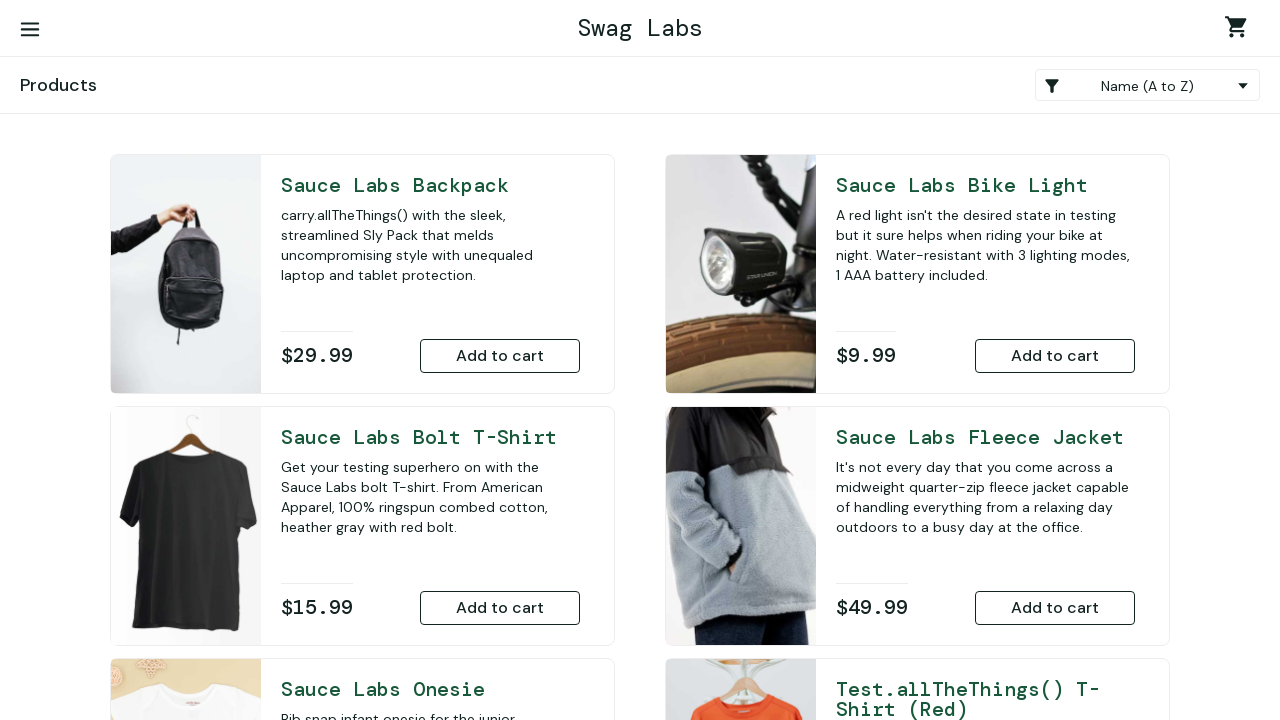

Navigated to inventory page
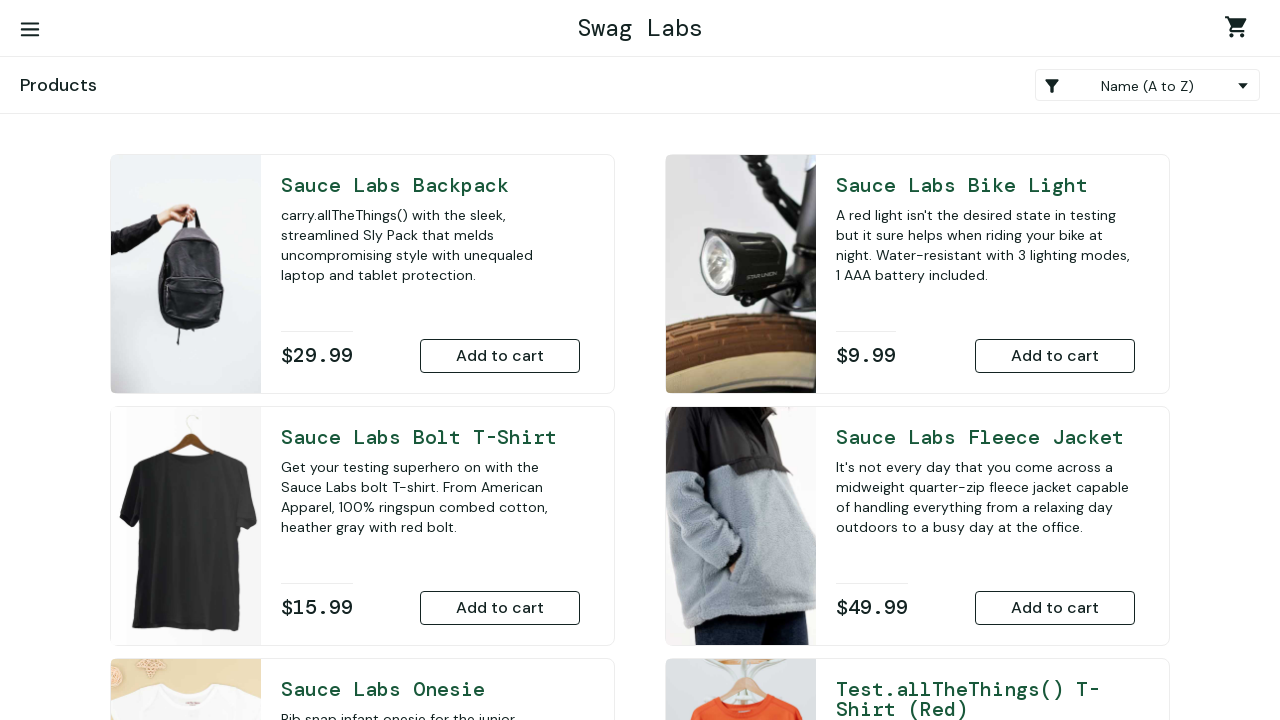

Shopping cart container is visible
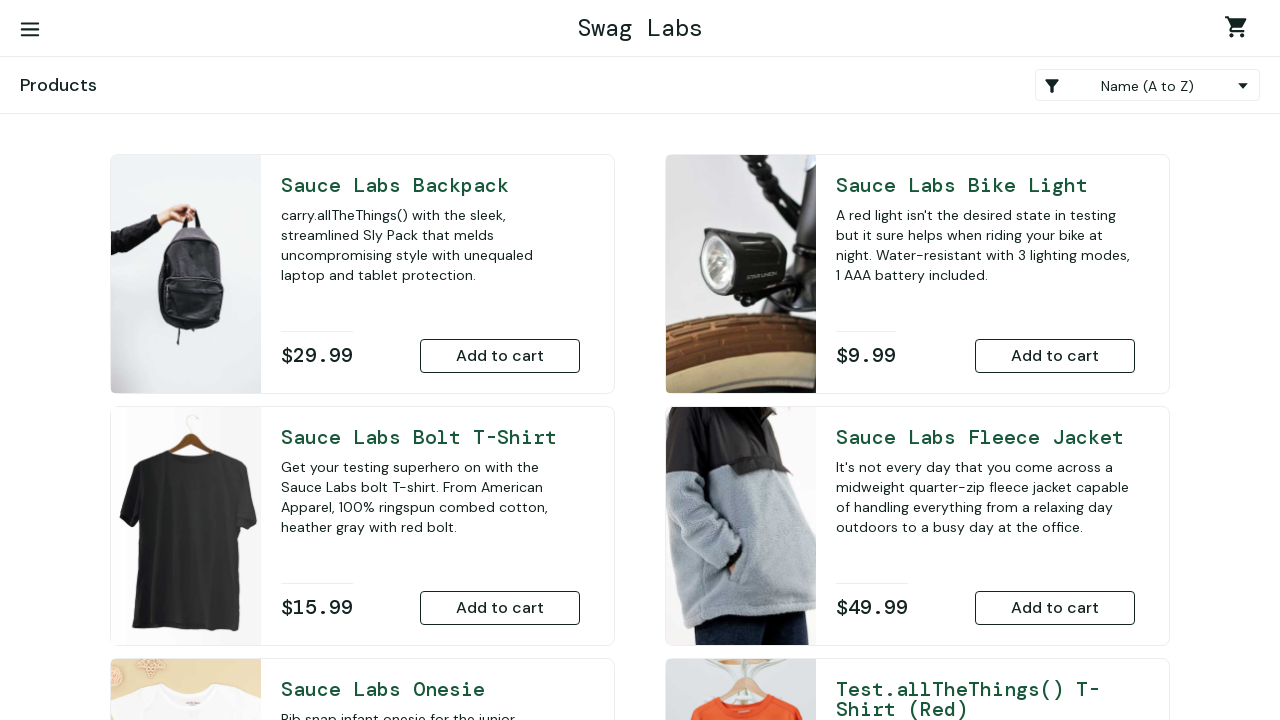

Clicked menu button to open sidebar at (30, 30) on #react-burger-menu-btn
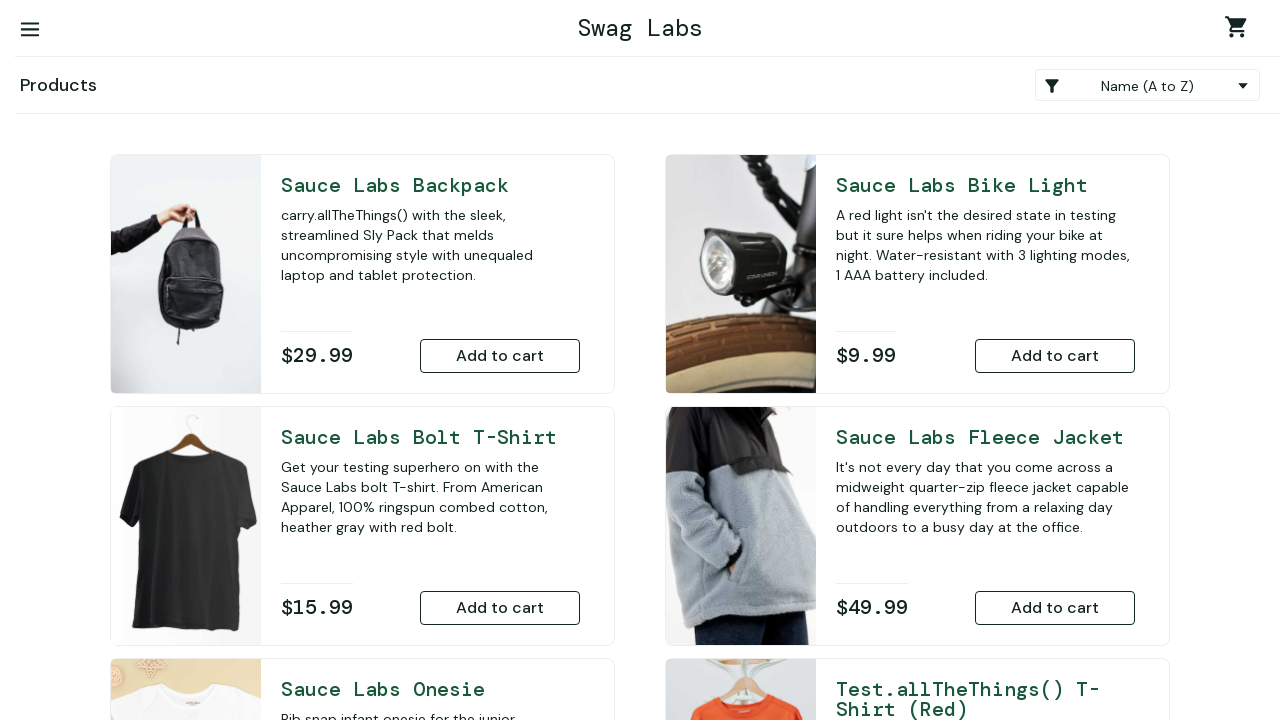

Logout link appeared in sidebar menu
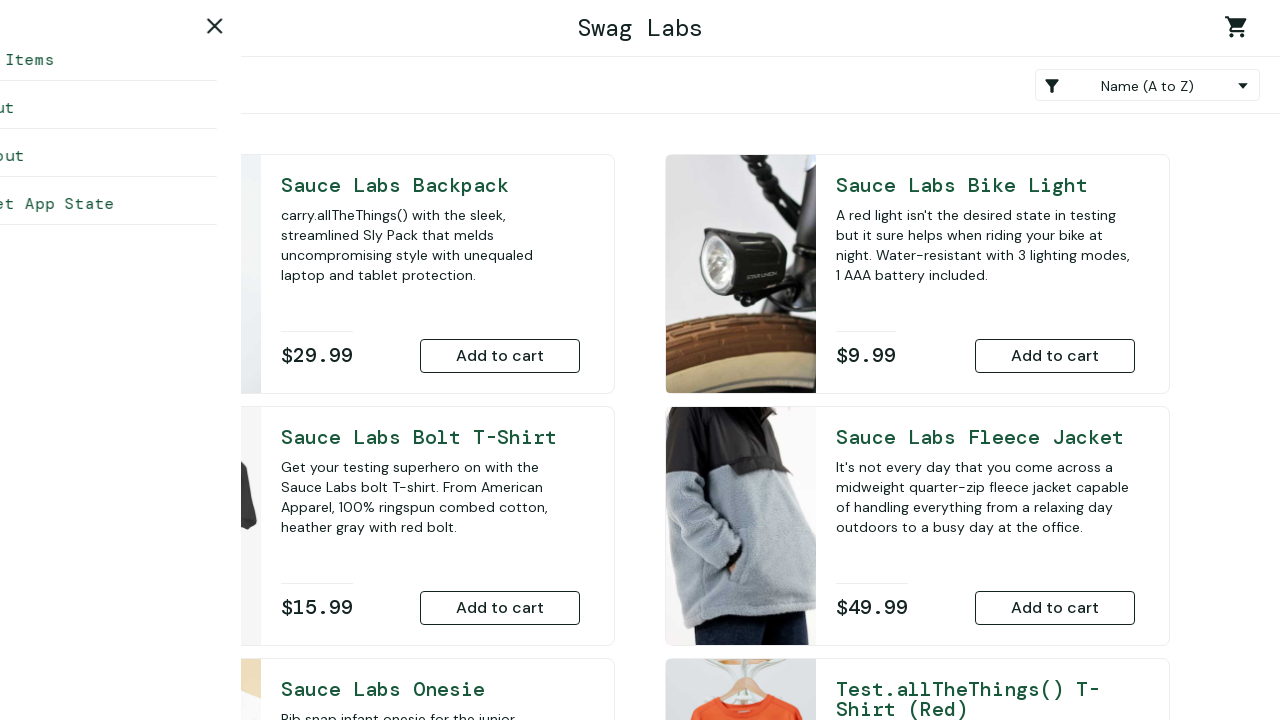

Clicked logout link at (150, 156) on #logout_sidebar_link
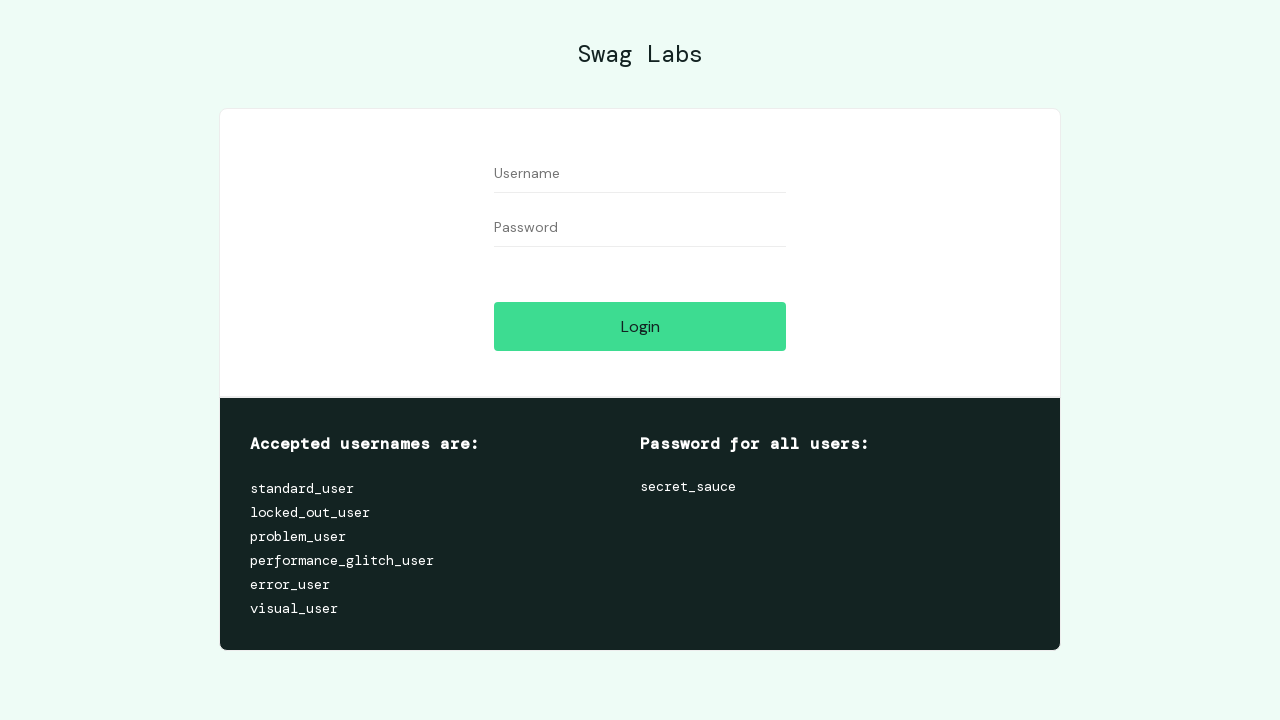

Redirected to login page after logout
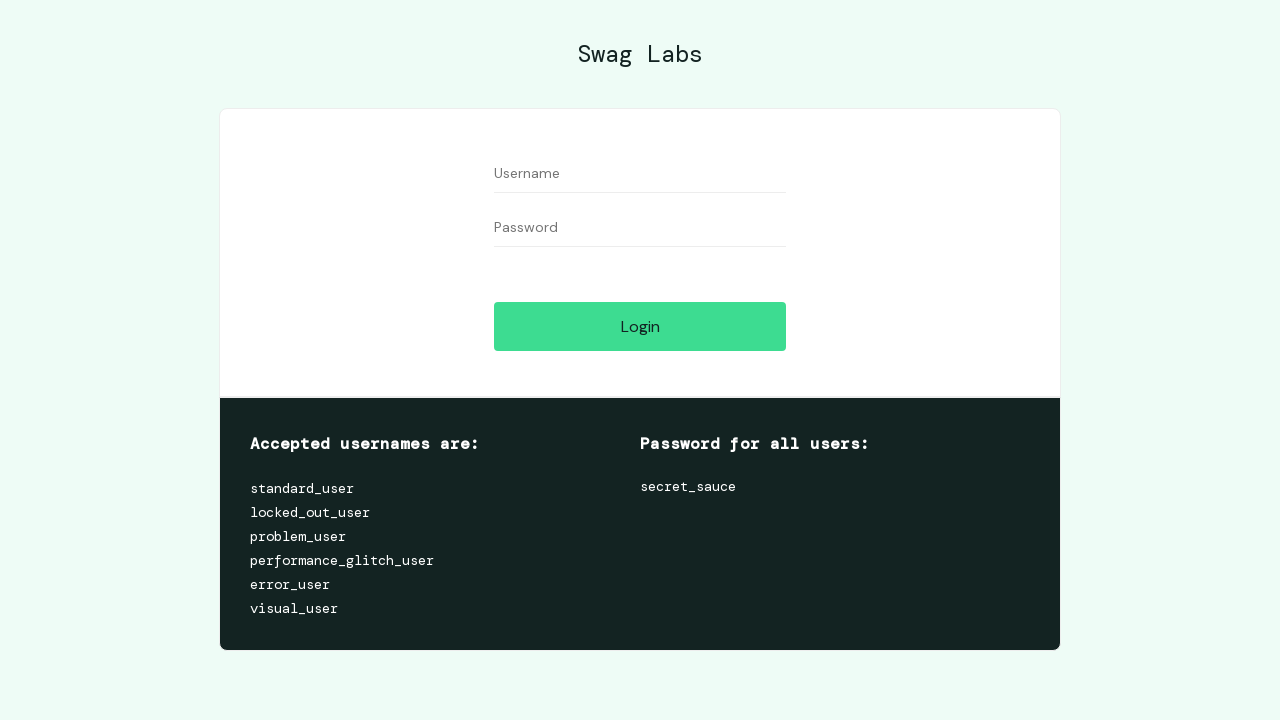

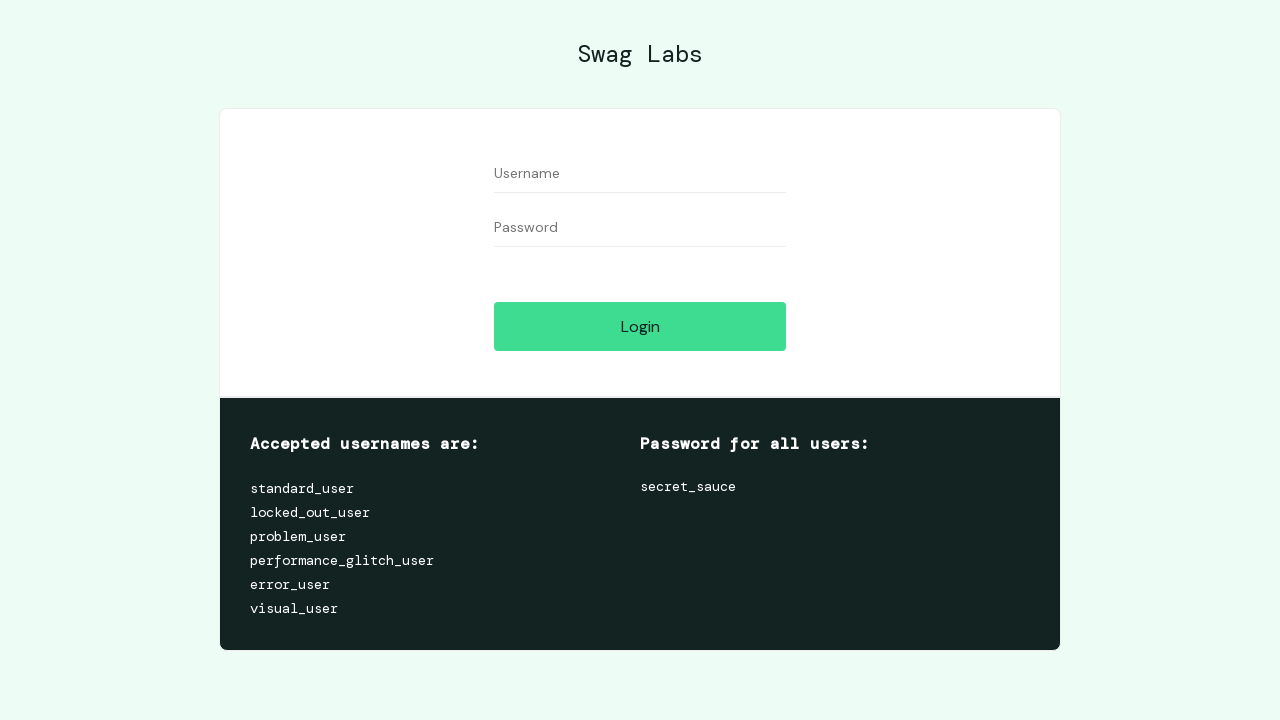